Tests interaction with disabled form elements on a Selenium practice page by attempting to send keys to a password field using Actions and interacting with a first name field.

Starting URL: http://seleniumpractise.blogspot.com/2016/09/how-to-work-with-disable-textbox-or.html

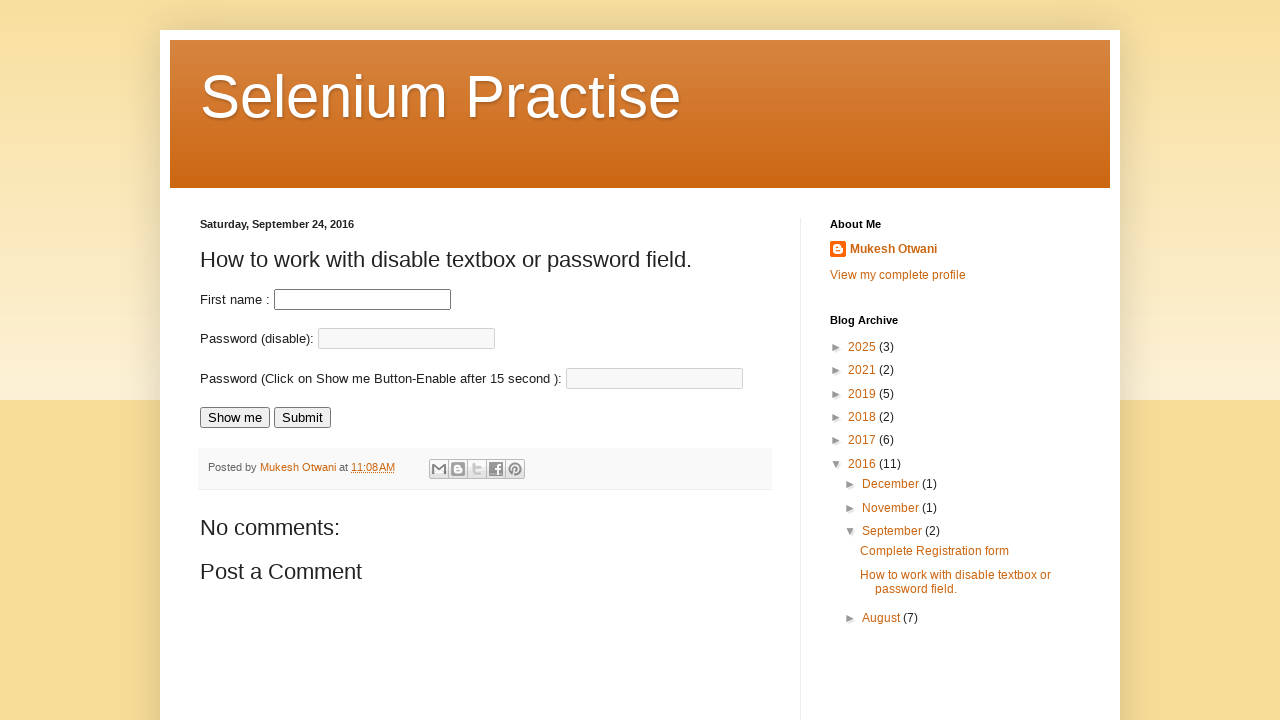

Located password field element
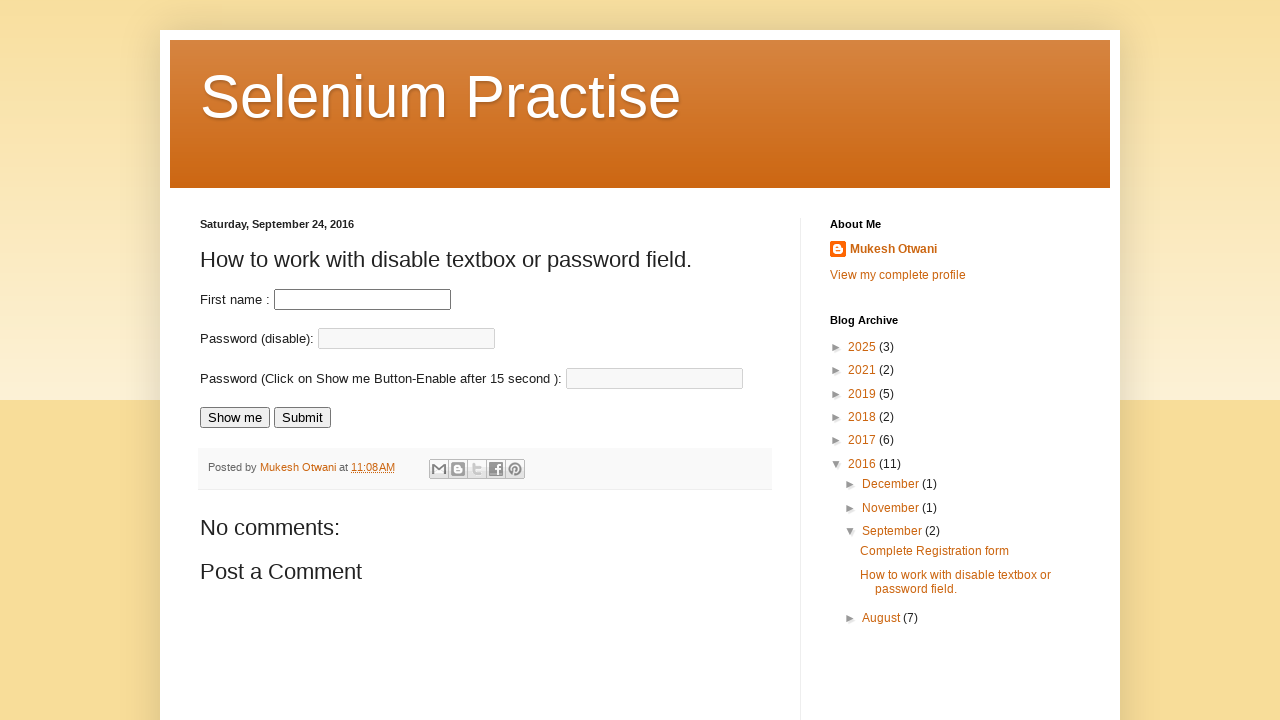

Attempted to type 'test@123' into password field on #pass
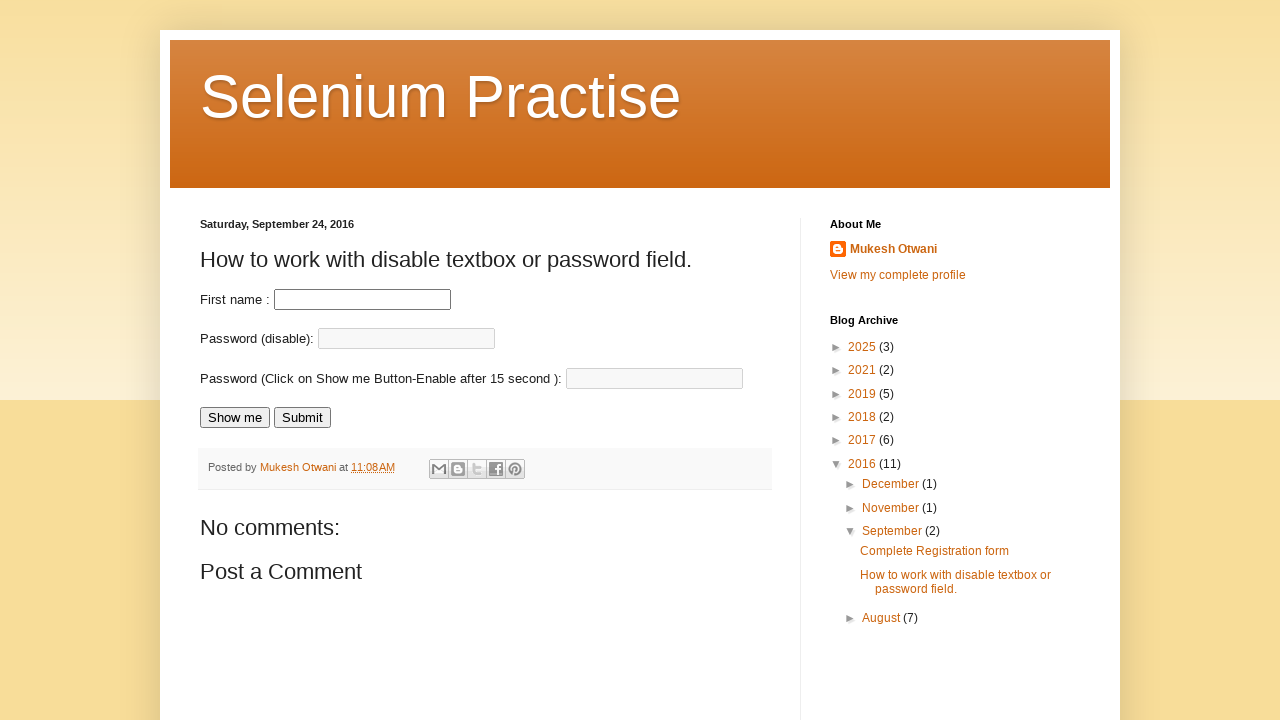

Cleared first name field on #fname
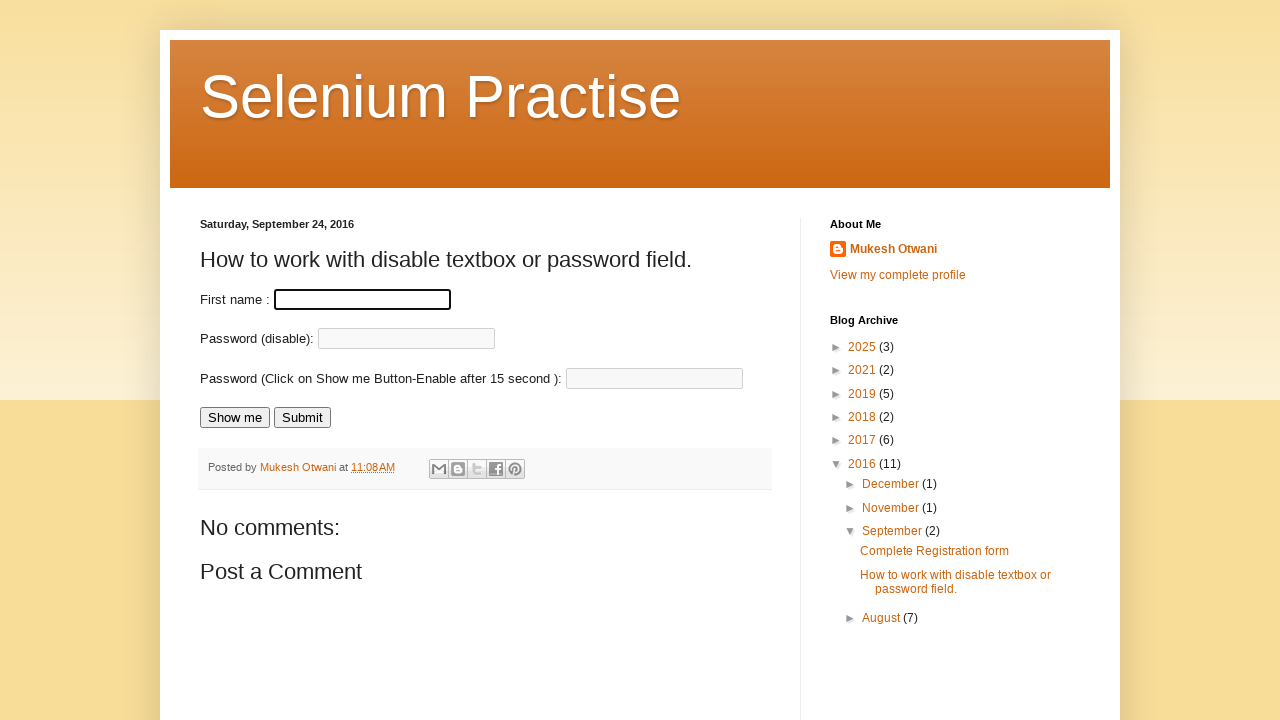

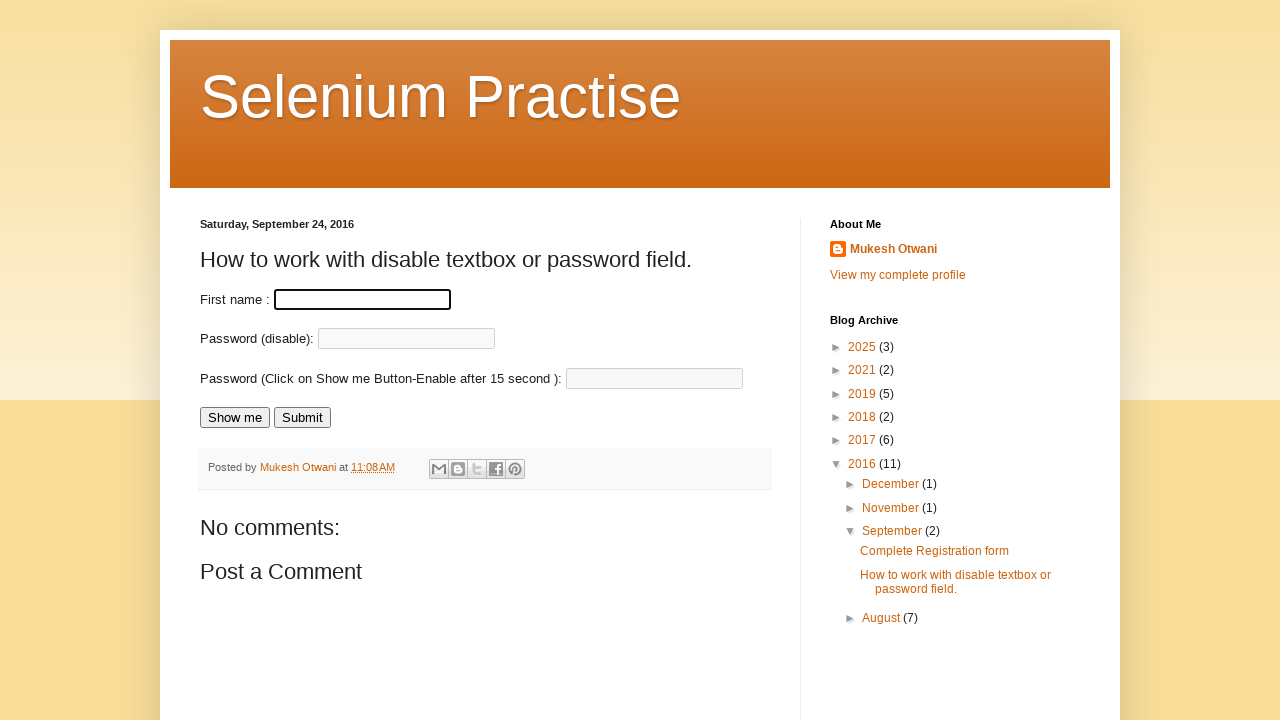